Tests dropdown selection functionality including single-select and multi-select dropdowns, selecting options by different methods and deselecting in multi-select

Starting URL: https://syntaxprojects.com/basic-select-dropdown-demo-homework.php

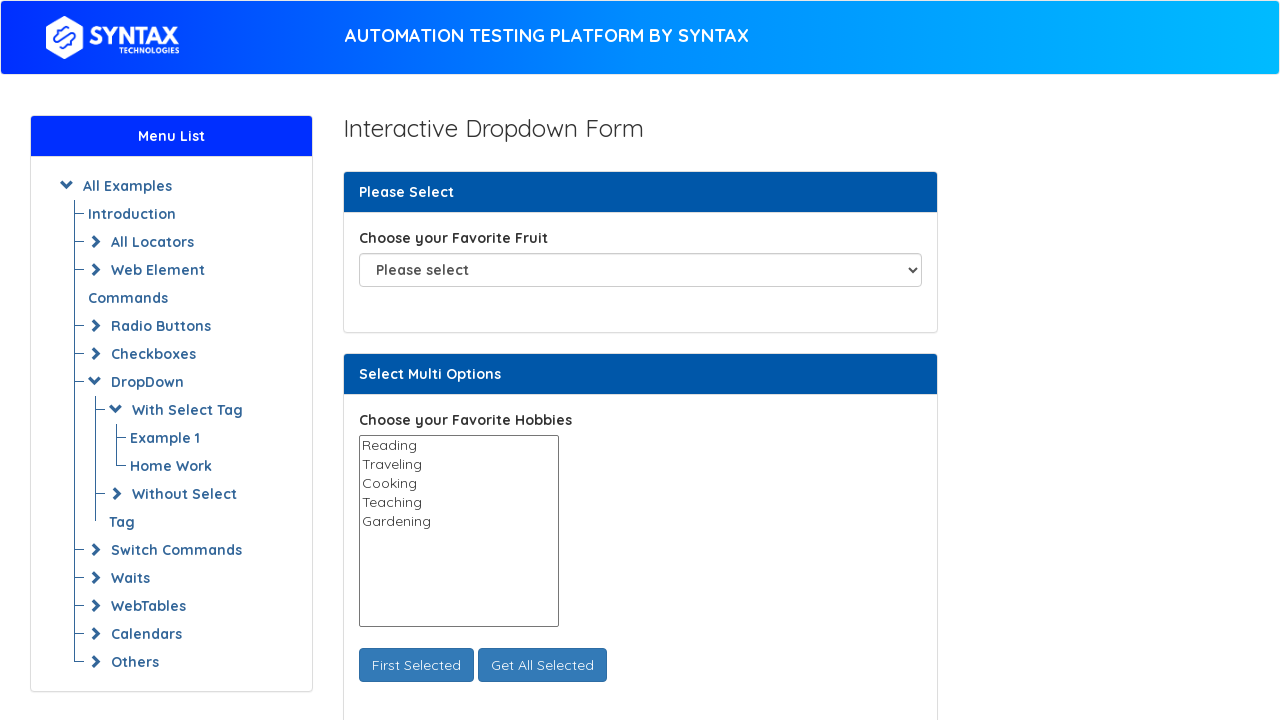

Located single-select fruit dropdown
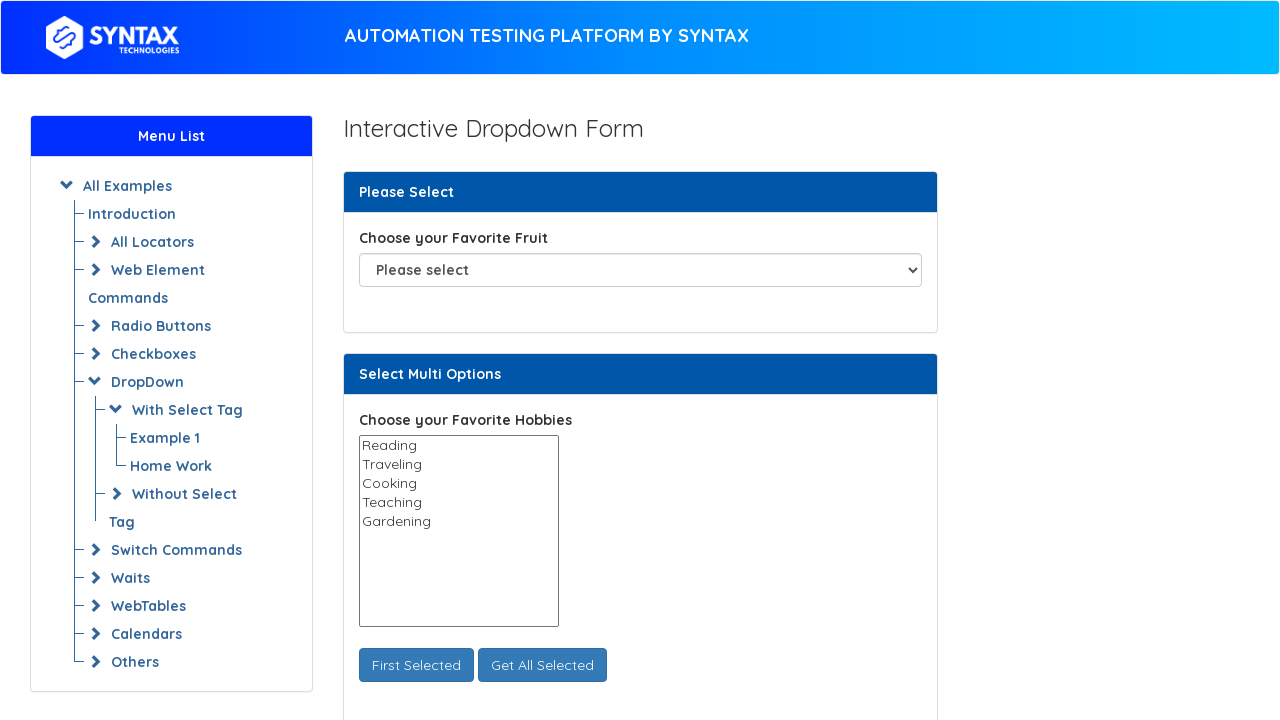

Selected fruit dropdown option by index 2 on select#fav_fruit_selector
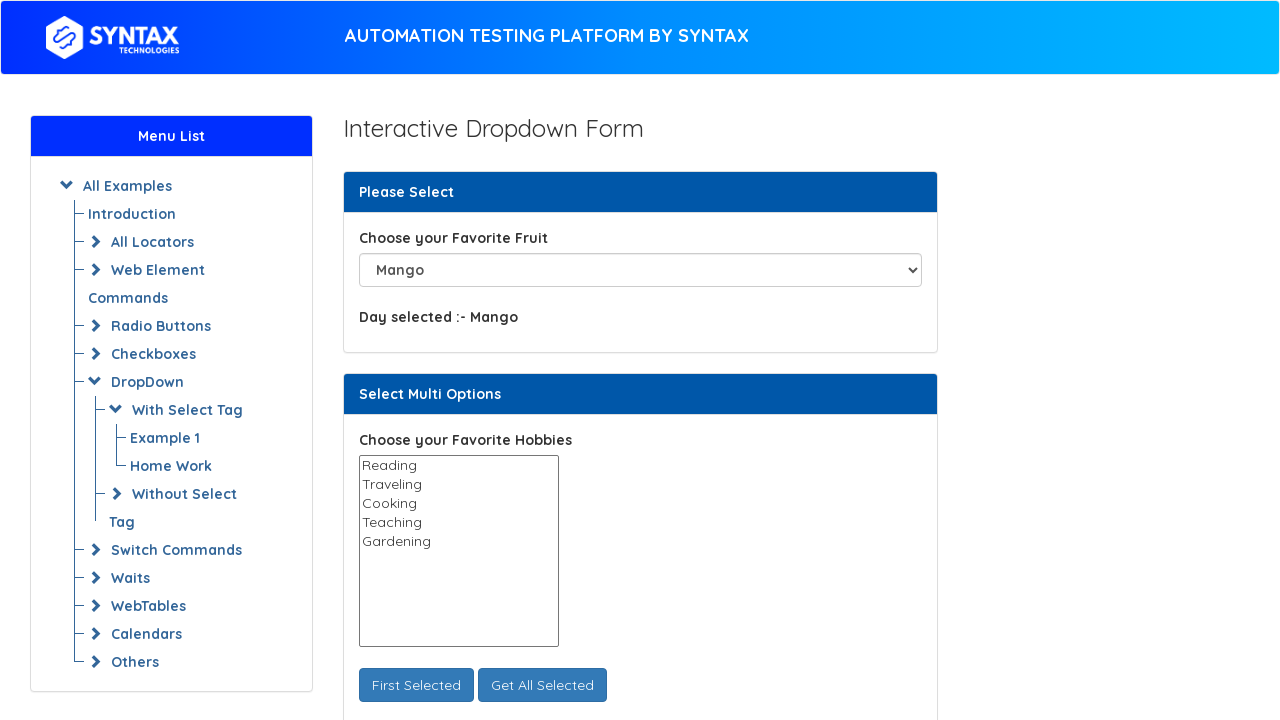

Selected 'Apple' from fruit dropdown by visible text on select#fav_fruit_selector
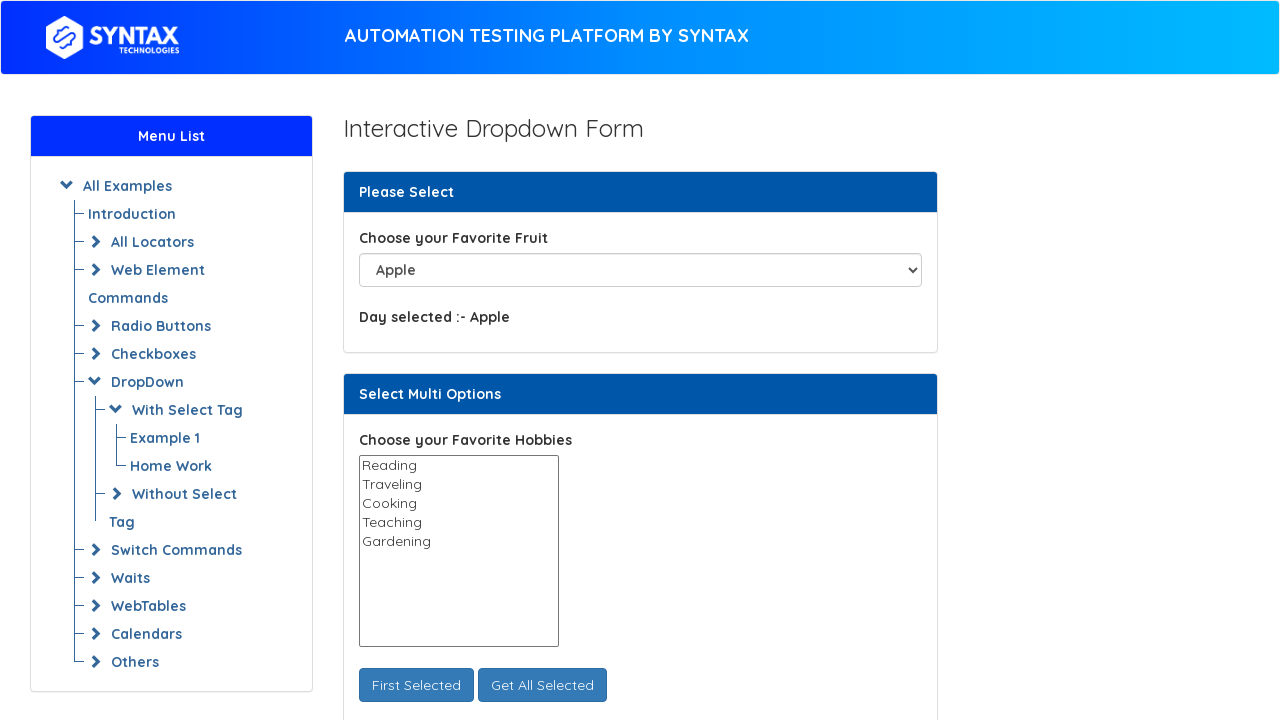

Selected 'Pear' from fruit dropdown by value on select#fav_fruit_selector
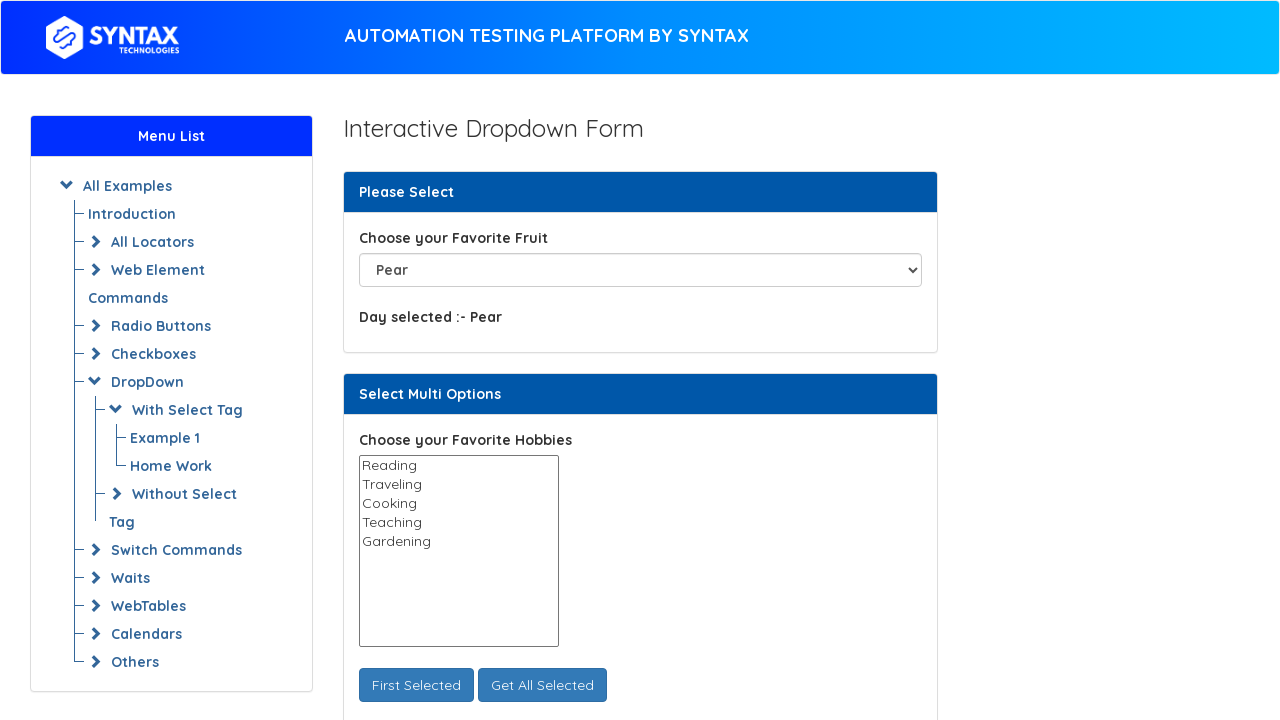

Located multi-select hobbies dropdown
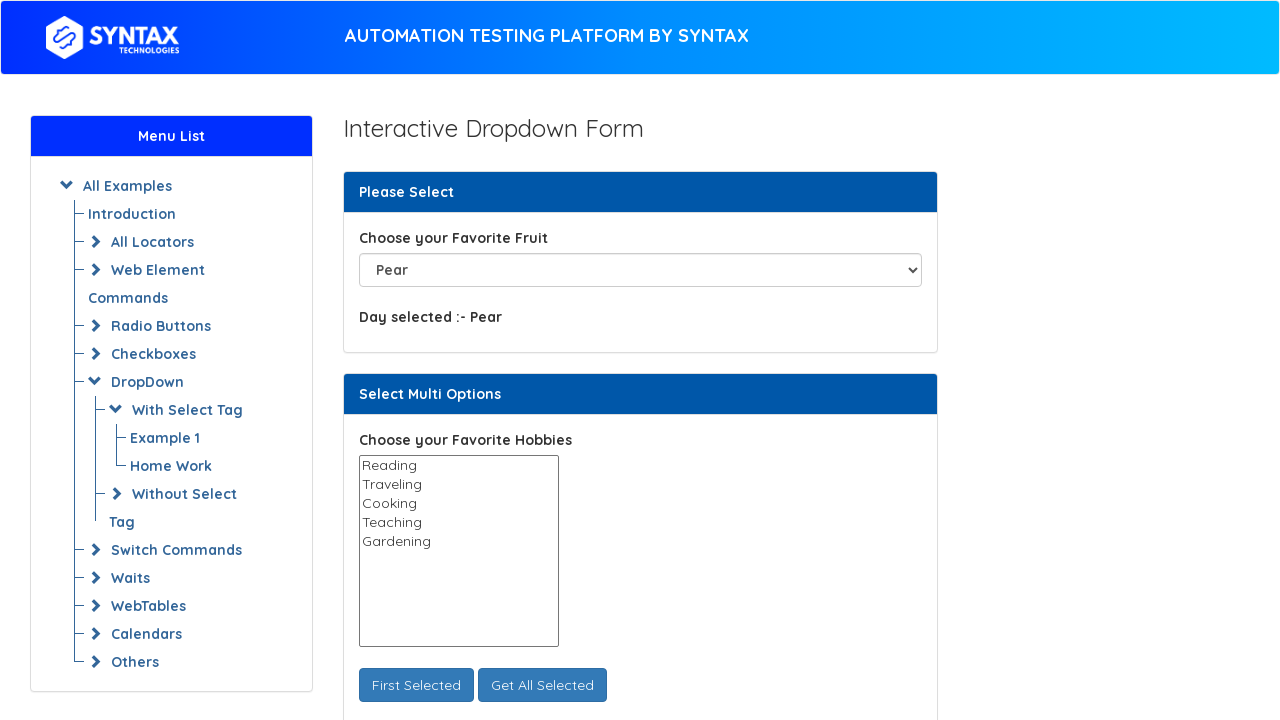

Selected hobbies dropdown option at index 0 on select#select_multi_hobbies
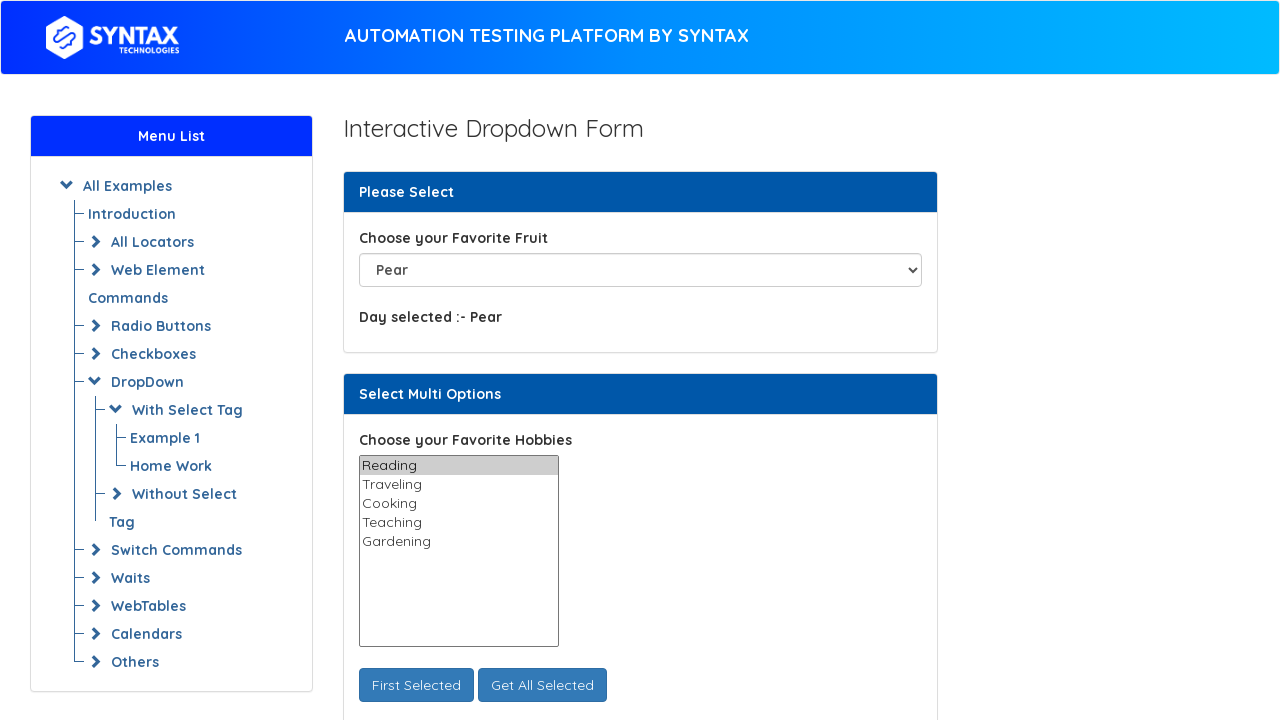

Selected 'Cooking' from hobbies dropdown by visible text on select#select_multi_hobbies
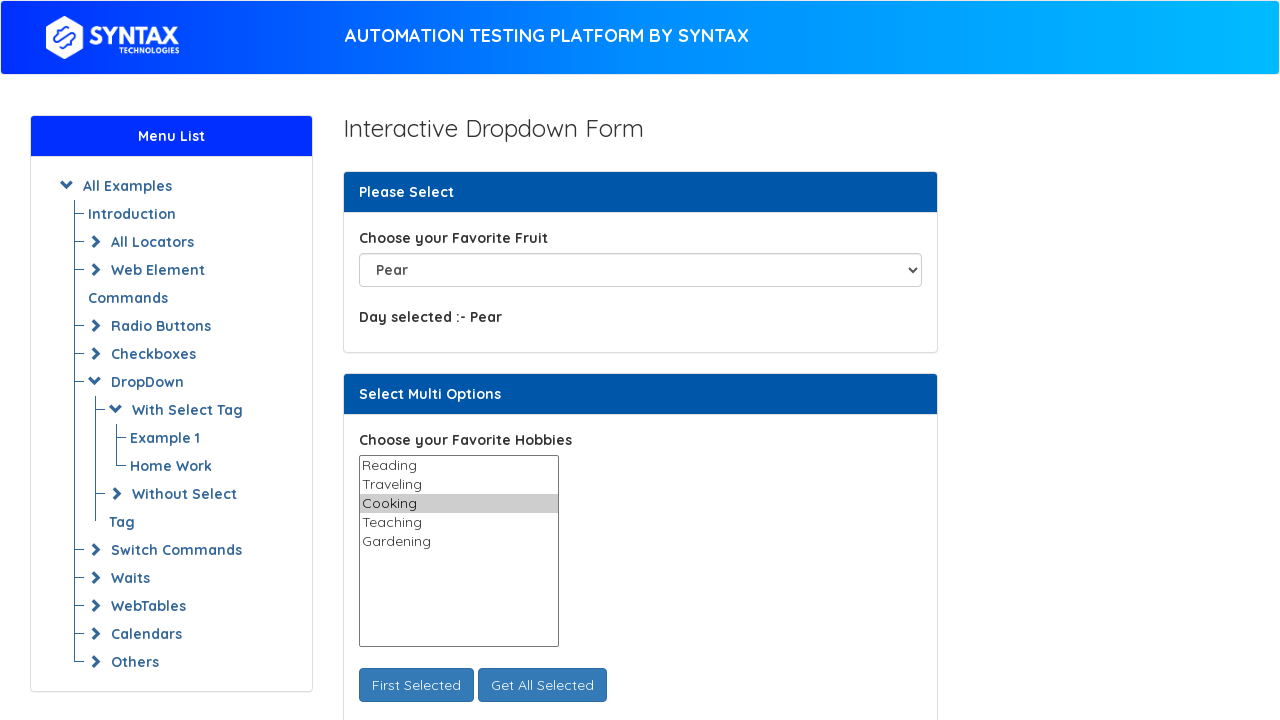

Selected 'Teaching' from hobbies dropdown by value on select#select_multi_hobbies
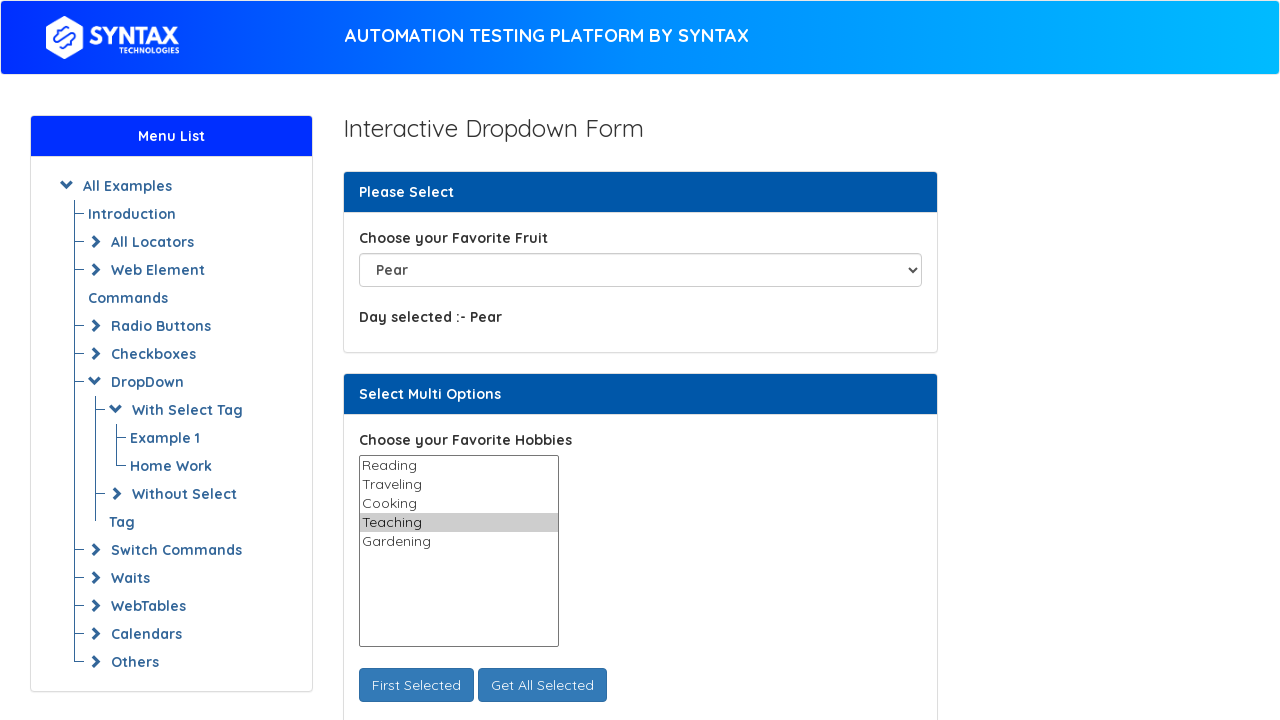

Retrieved currently selected values from hobbies dropdown excluding first option
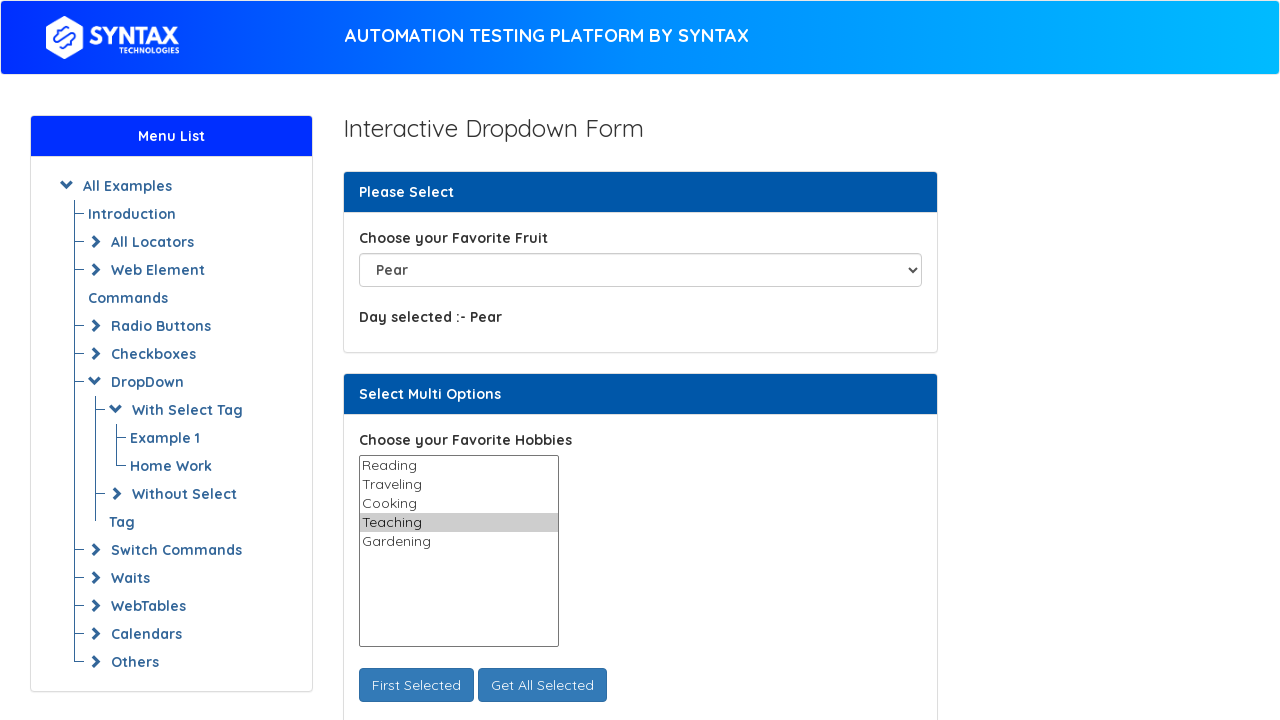

Deselected first option and re-selected remaining options in hobbies dropdown on select#select_multi_hobbies
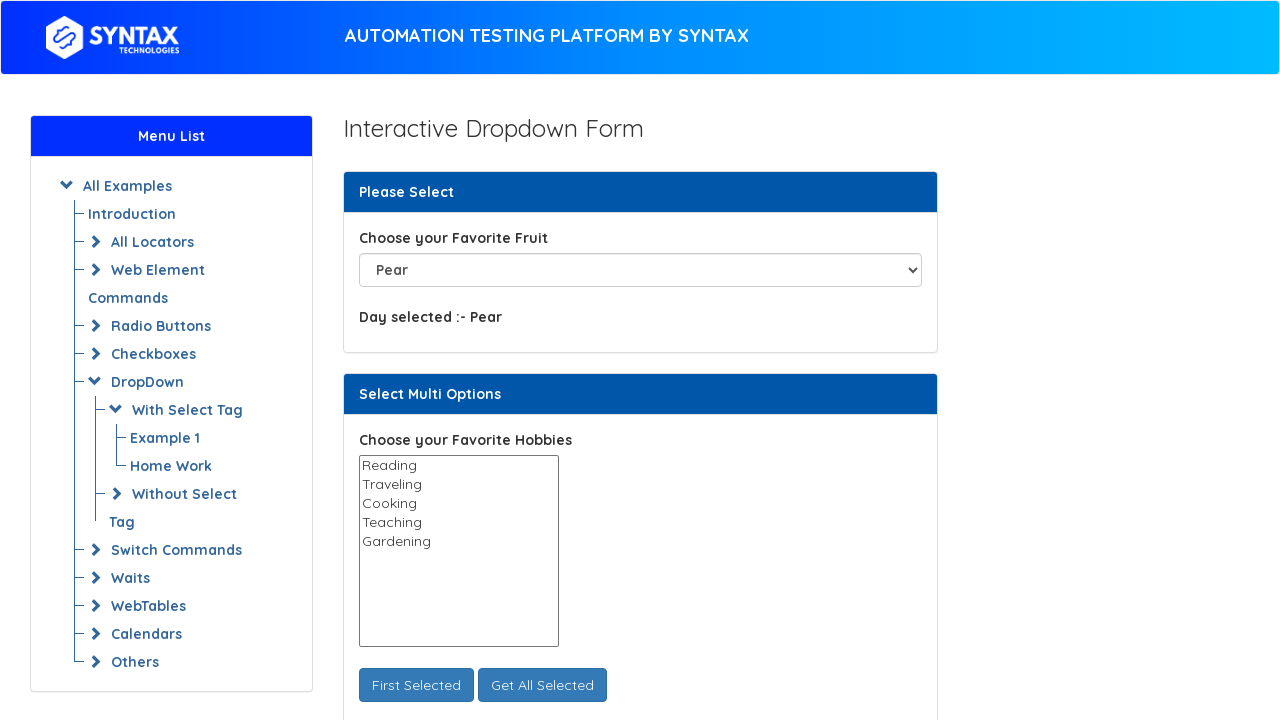

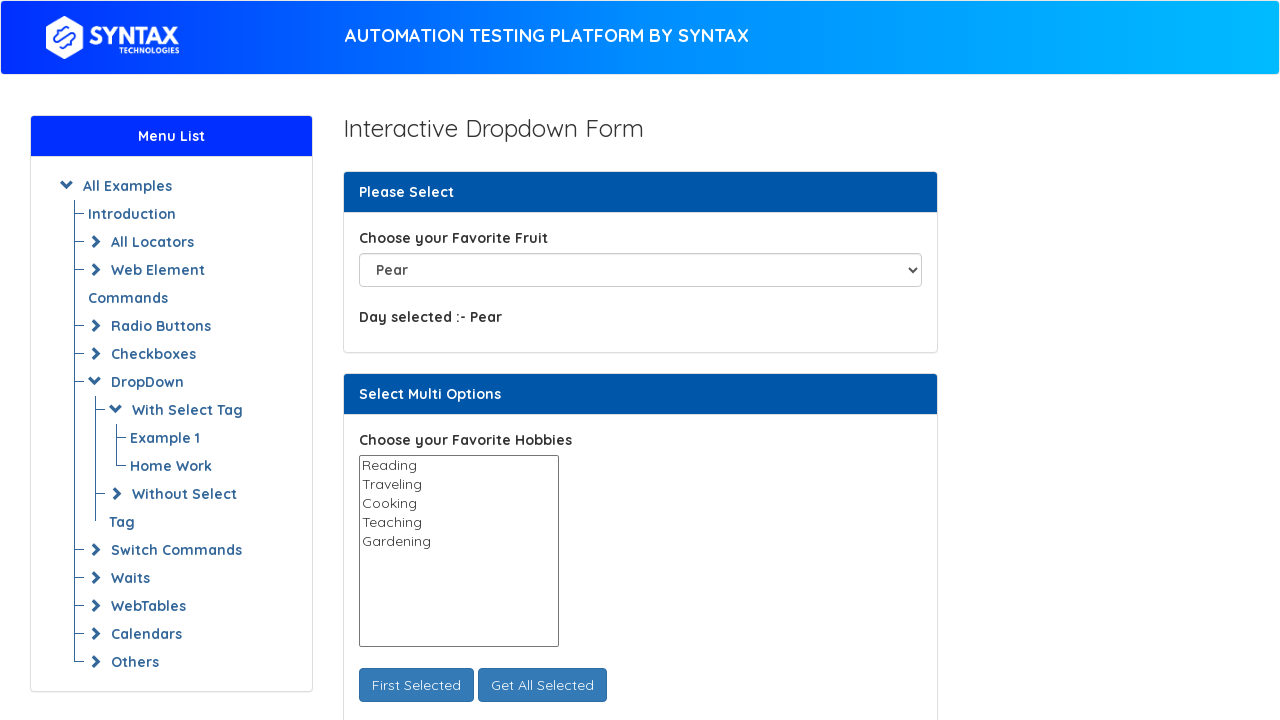